Tests dropdown selection functionality by selecting an option from a cars dropdown menu by visible text

Starting URL: https://selectorshub.com/xpath-practice-page/

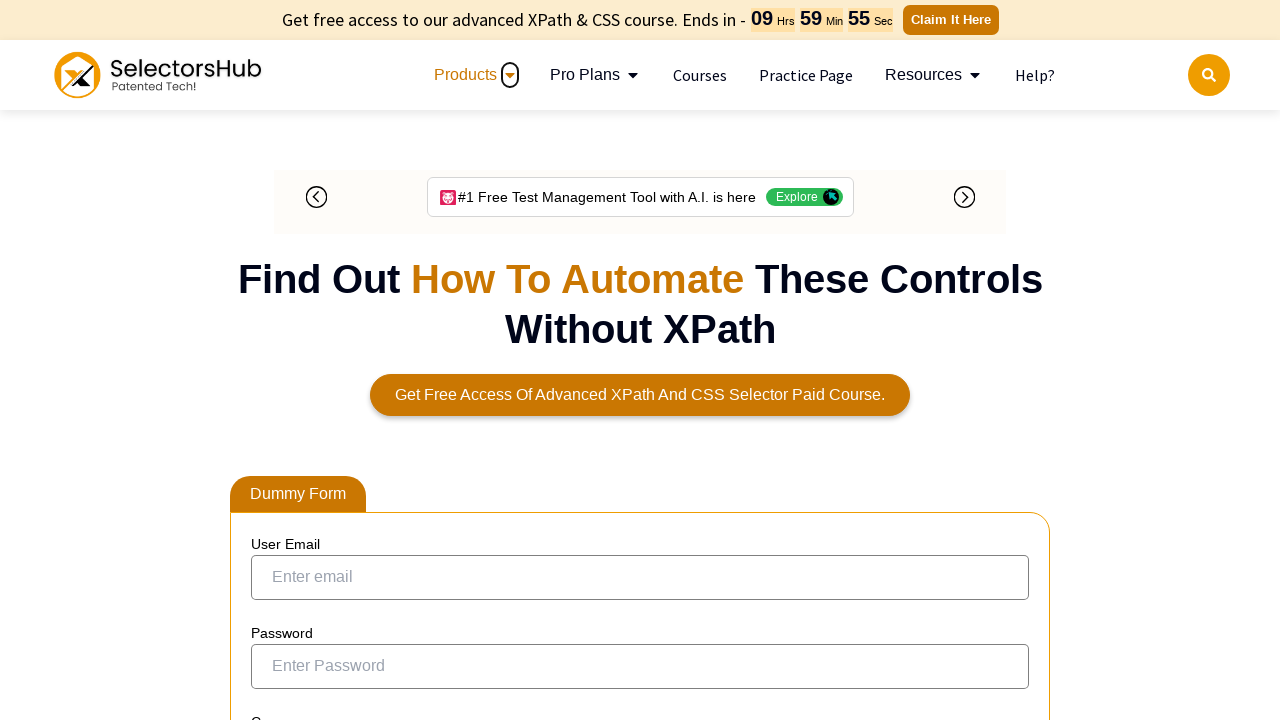

Navigated to XPath practice page
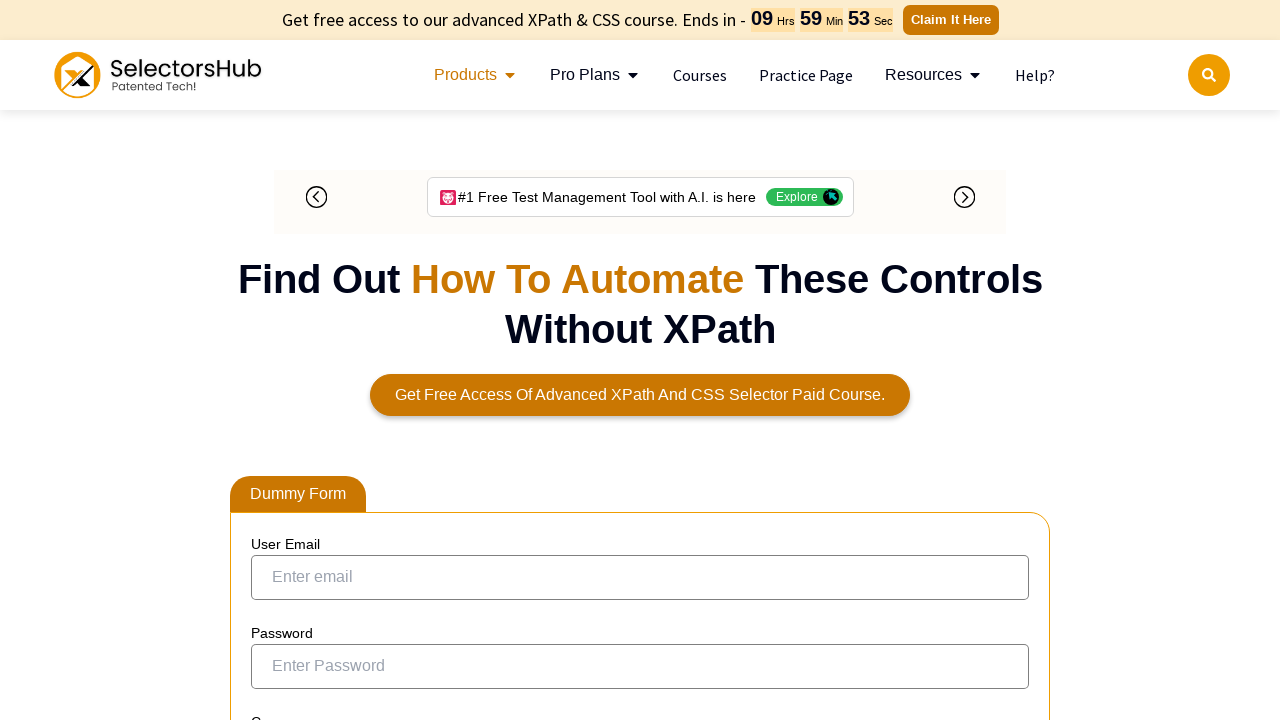

Selected 'Opel' from cars dropdown menu on #cars
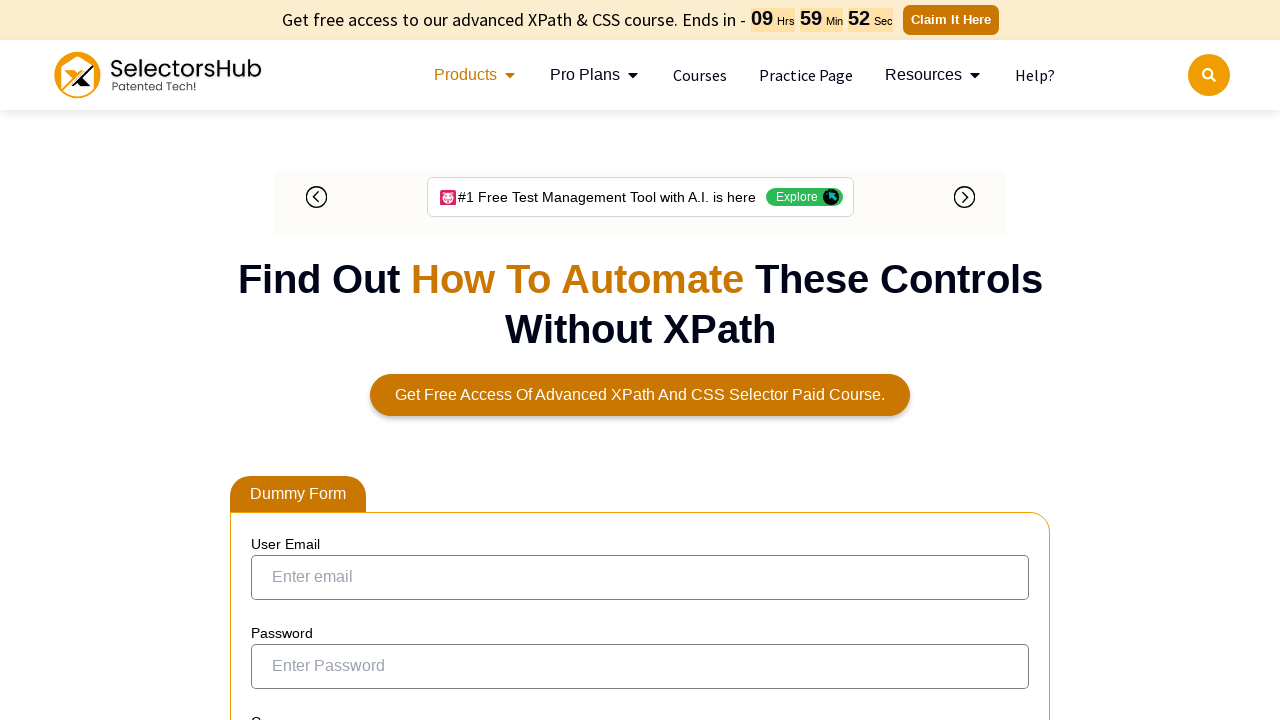

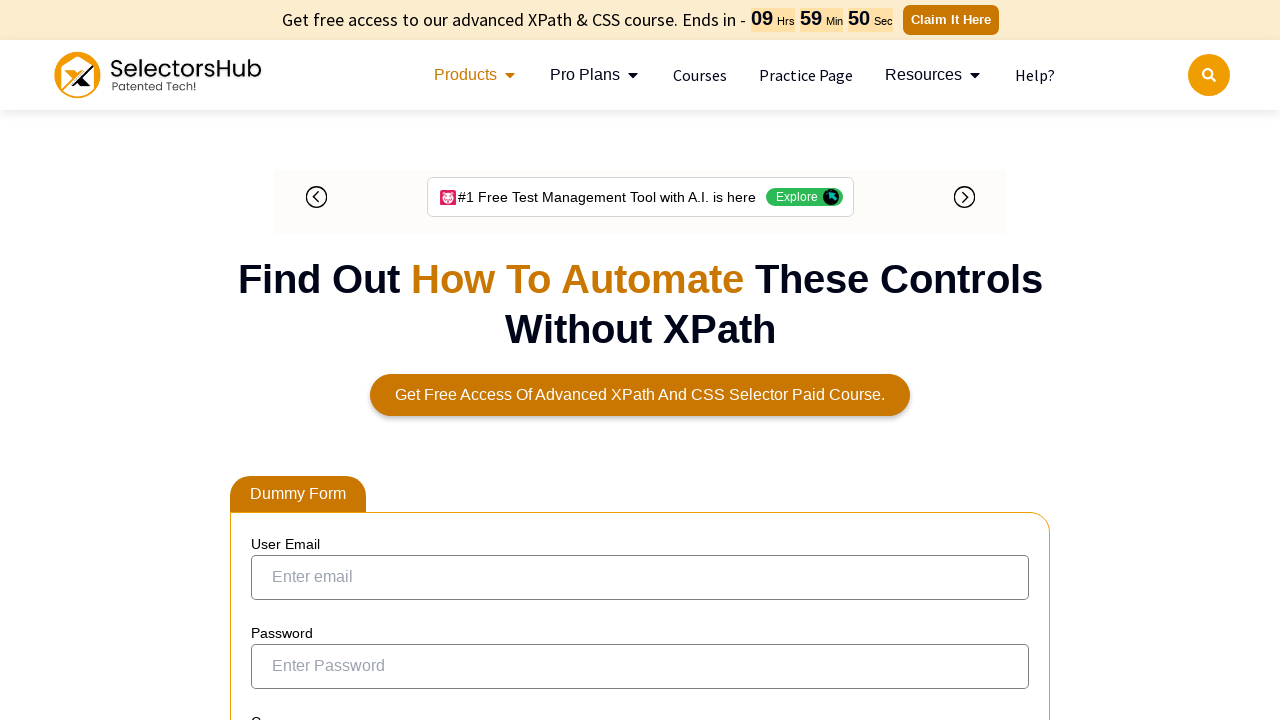